Tests navigation functionality by loading a dashboard page, waiting for the sidebar to appear, and clicking on the POS Terminal link to verify navigation works correctly.

Starting URL: https://erp-filament.vercel.app/dashboard

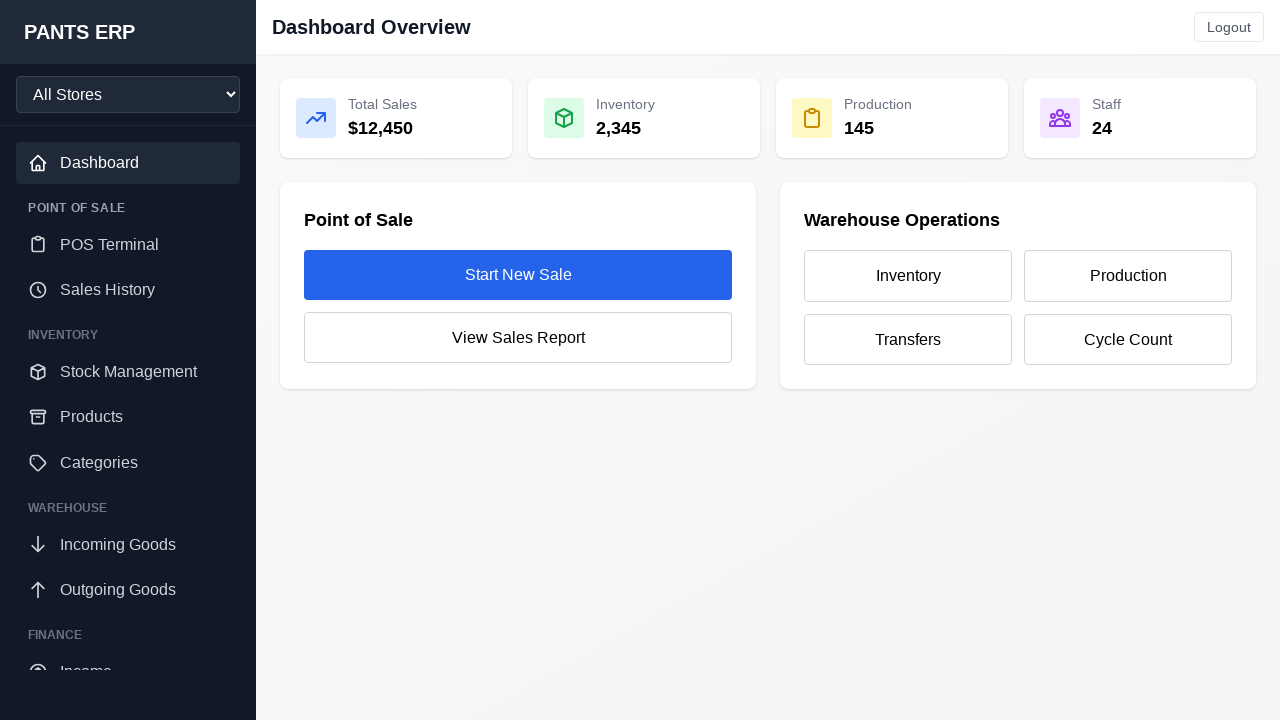

Dashboard page loaded with networkidle state
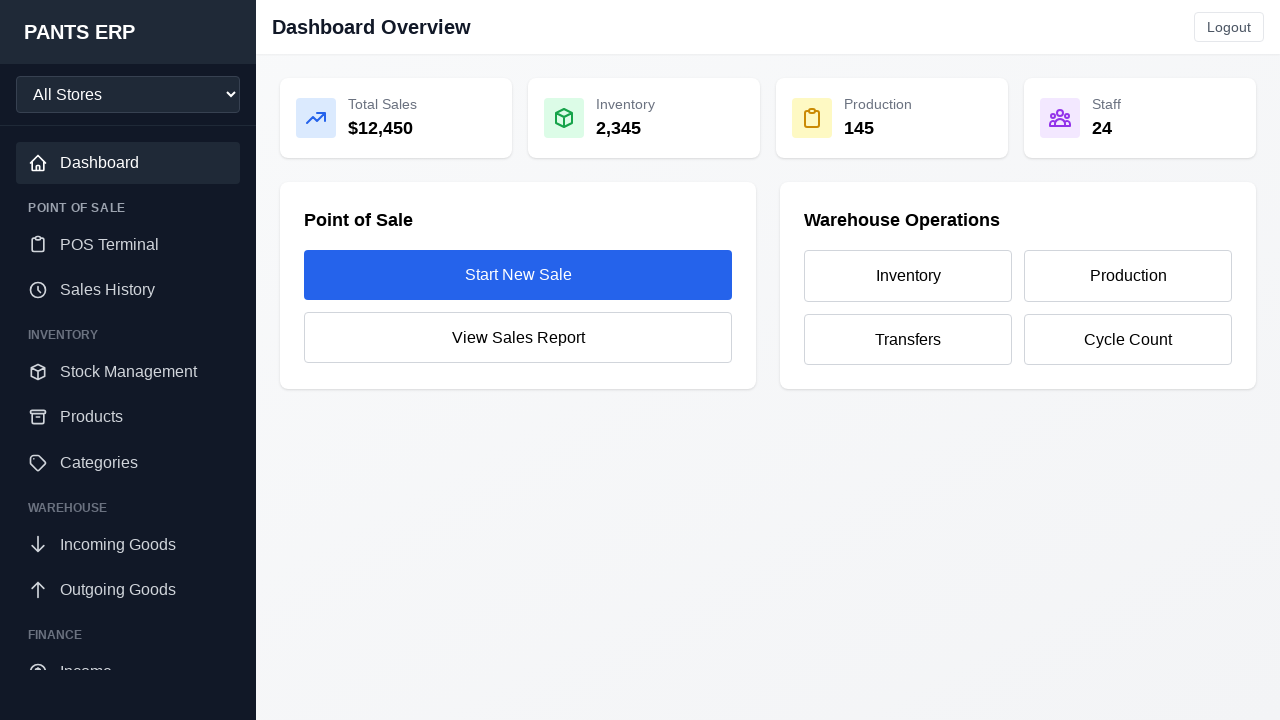

Sidebar appeared on the page
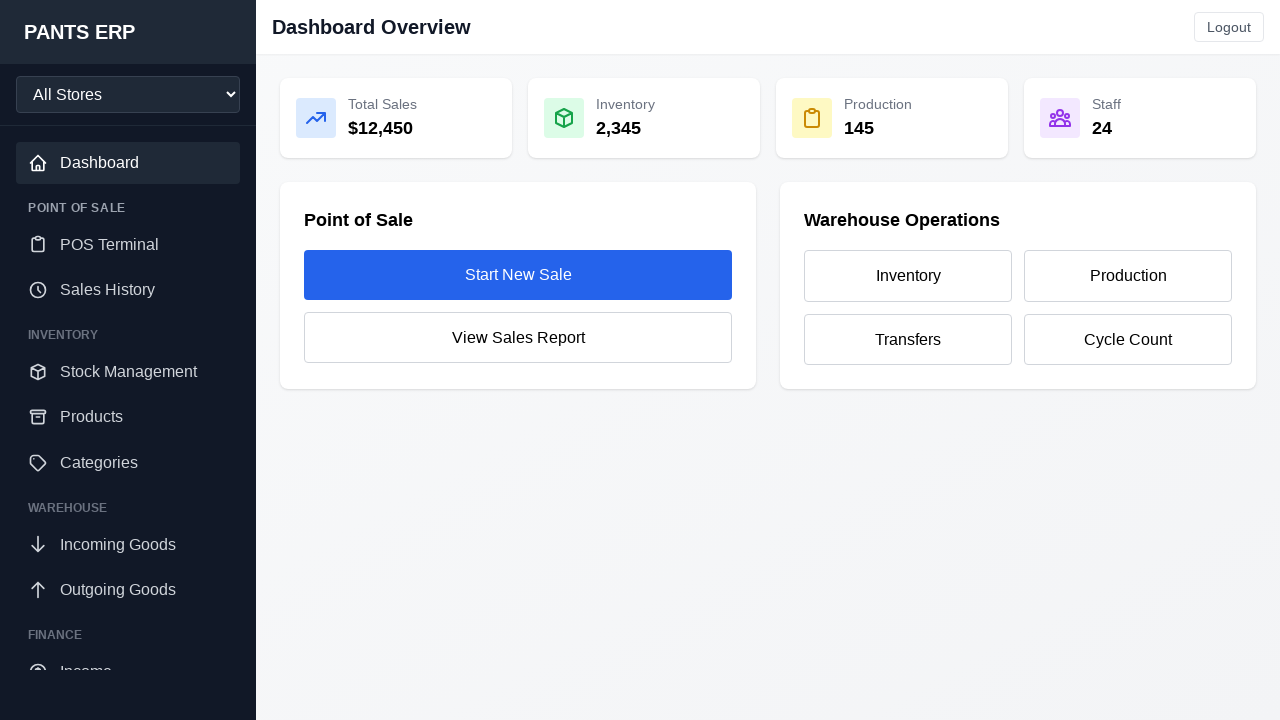

Clicked on POS Terminal link in sidebar at (128, 244) on a:has-text("POS Terminal")
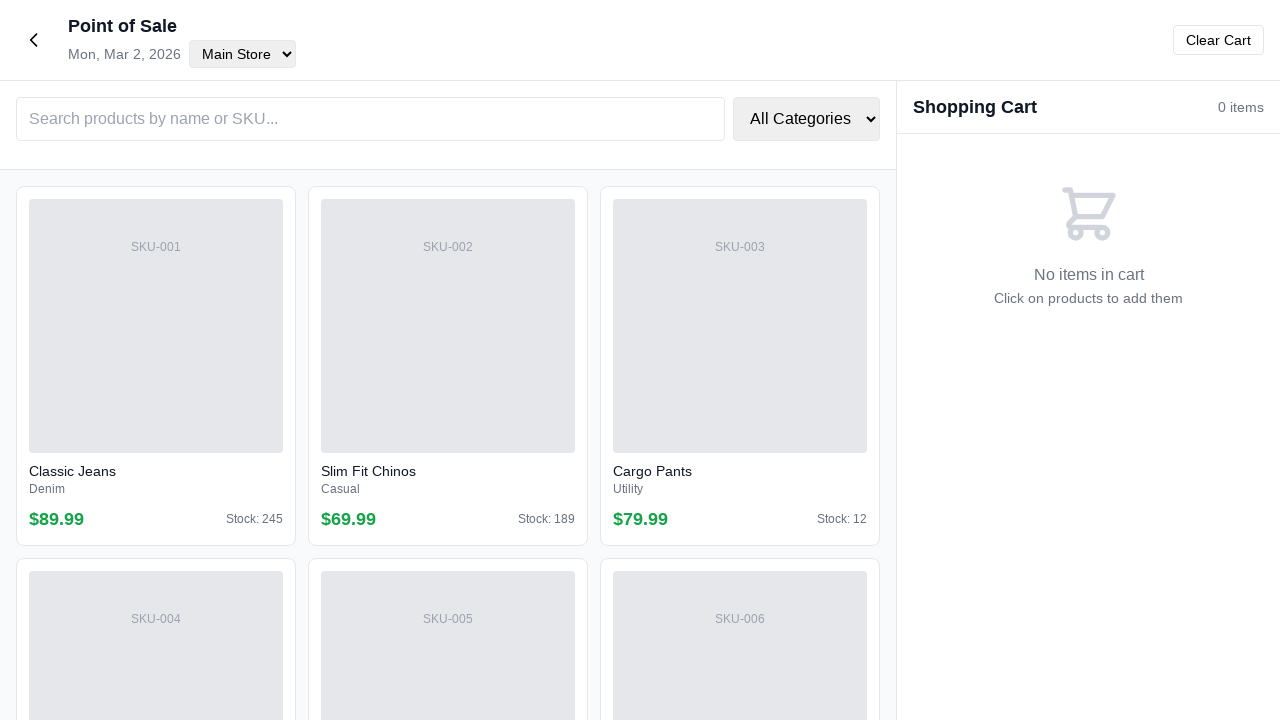

POS Terminal page loaded successfully after navigation
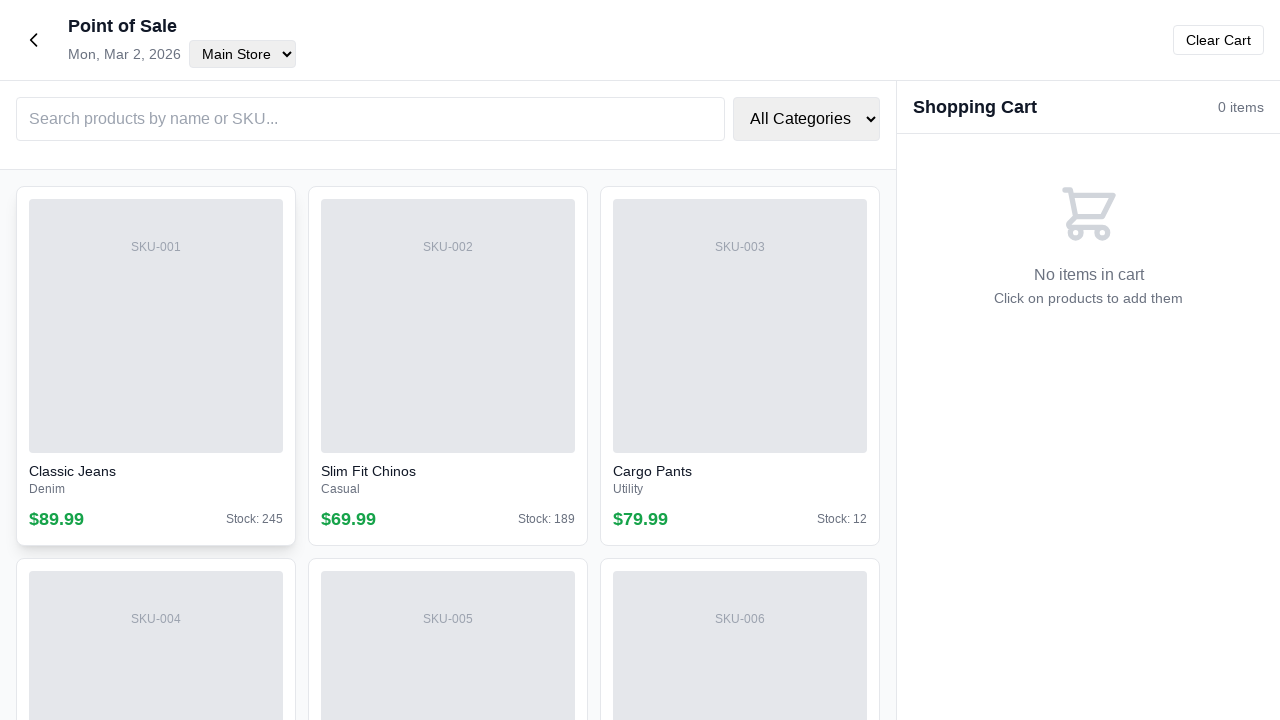

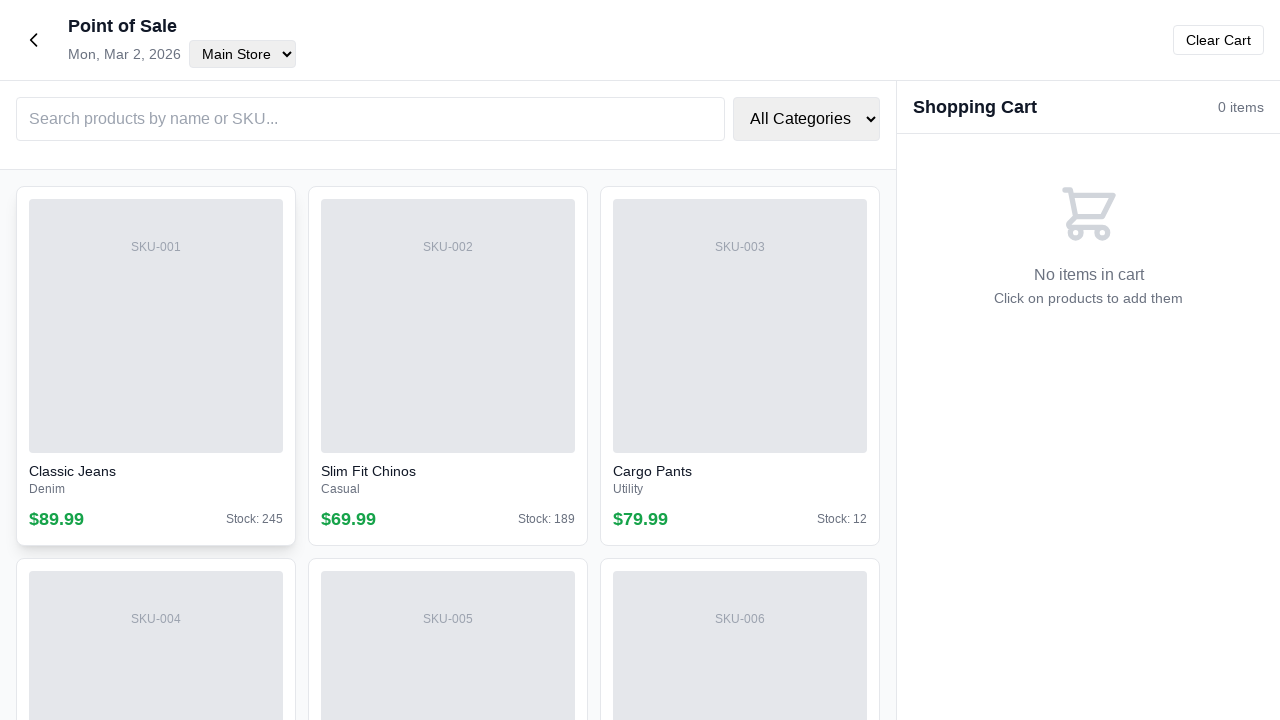